Navigates to Browse Languages and then to the "M" page to verify the last language listed is MySQL.

Starting URL: http://www.99-bottles-of-beer.net/

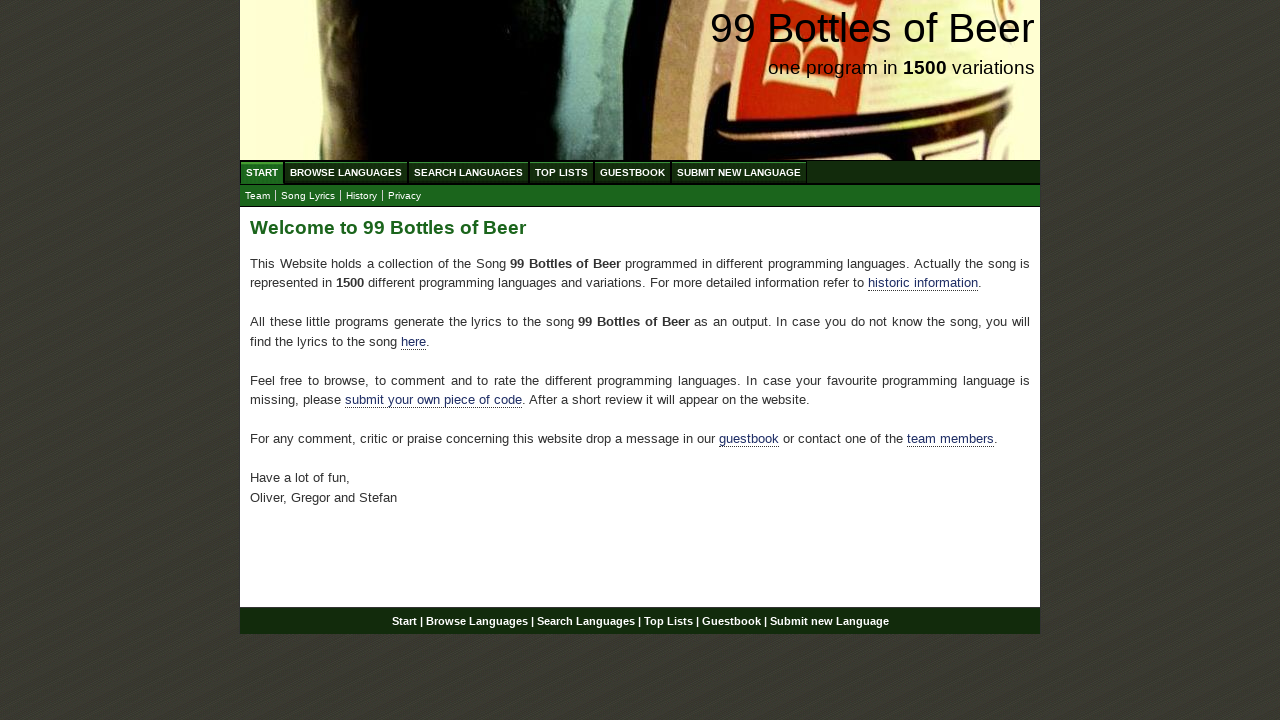

Clicked Browse Languages link at (346, 172) on #menu li a[href='/abc.html']
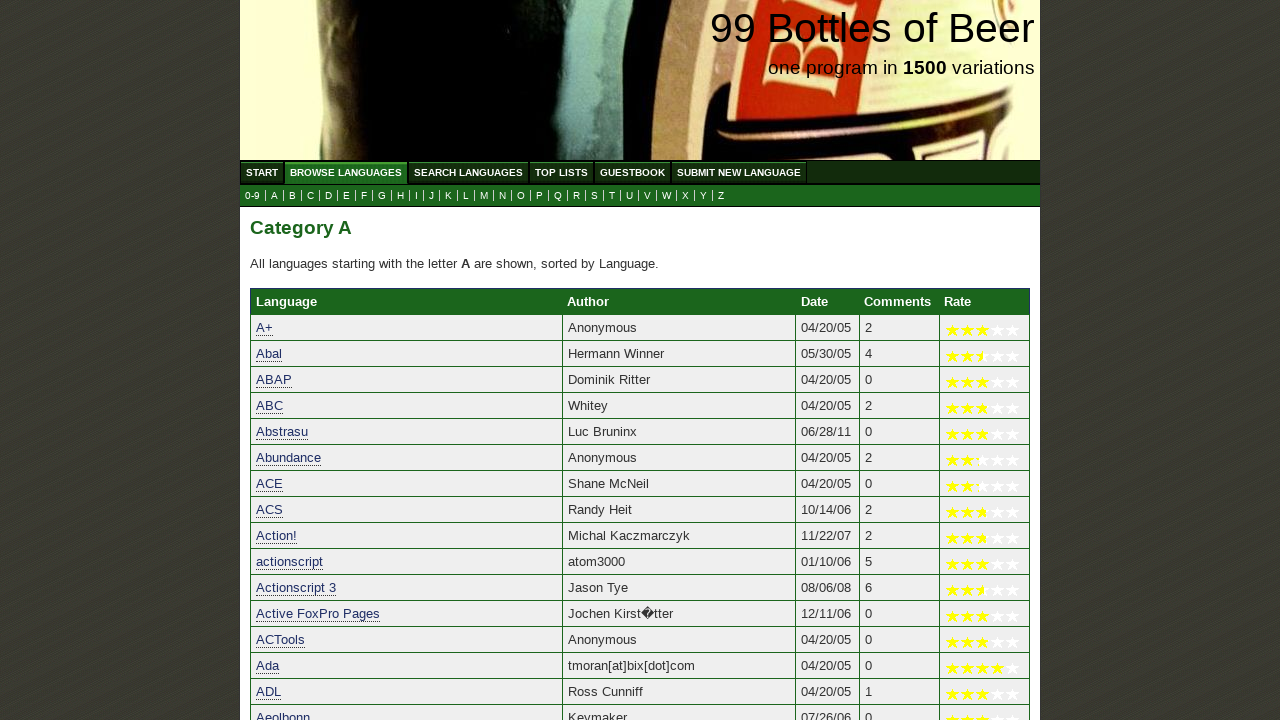

Clicked 'M' letter link to navigate to M languages page at (484, 196) on a[href='m.html']
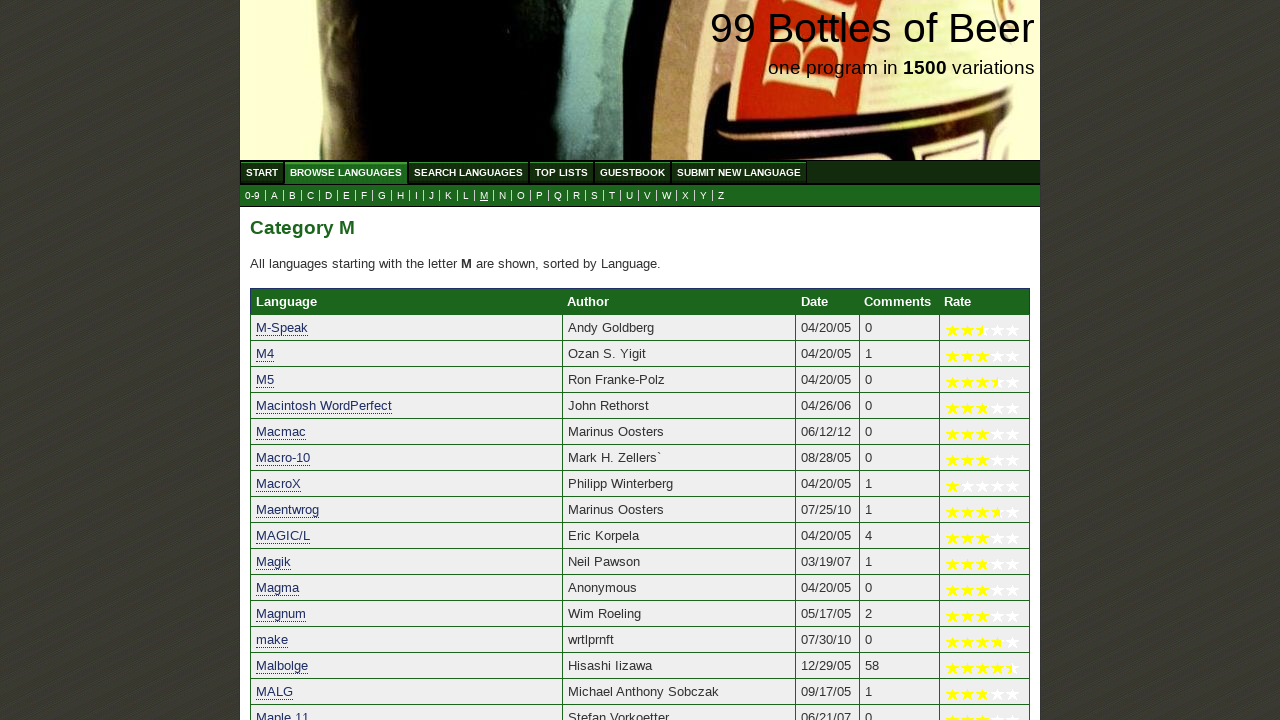

Language table loaded on M page
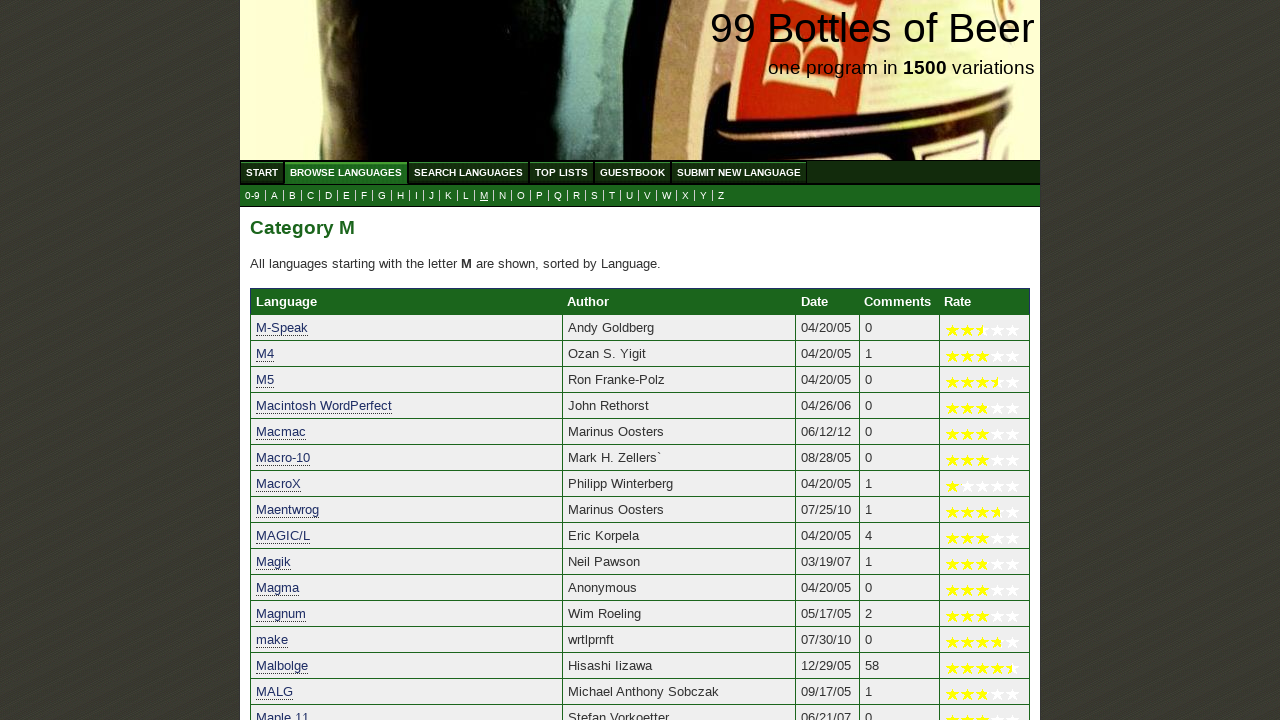

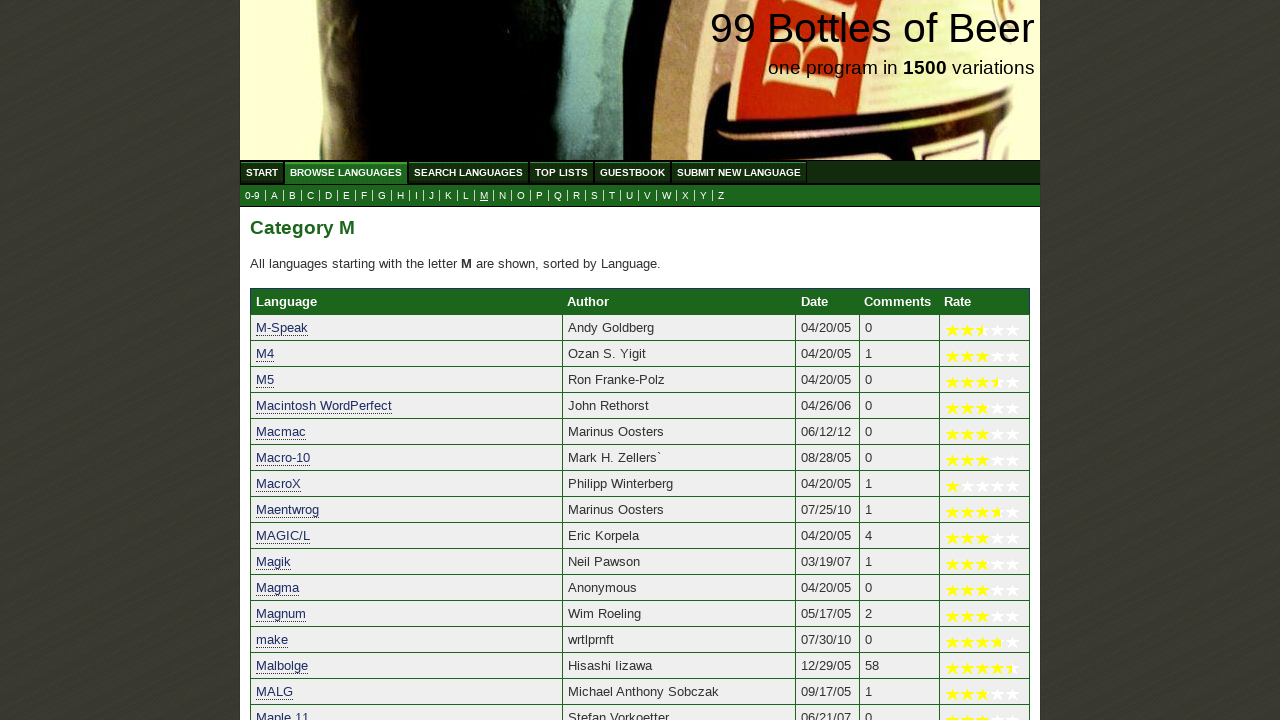